Navigates to the OrangeHRM demo site and waits for the page to load. This is a basic smoke test to verify the site is accessible.

Starting URL: https://opensource-demo.orangehrmlive.com/

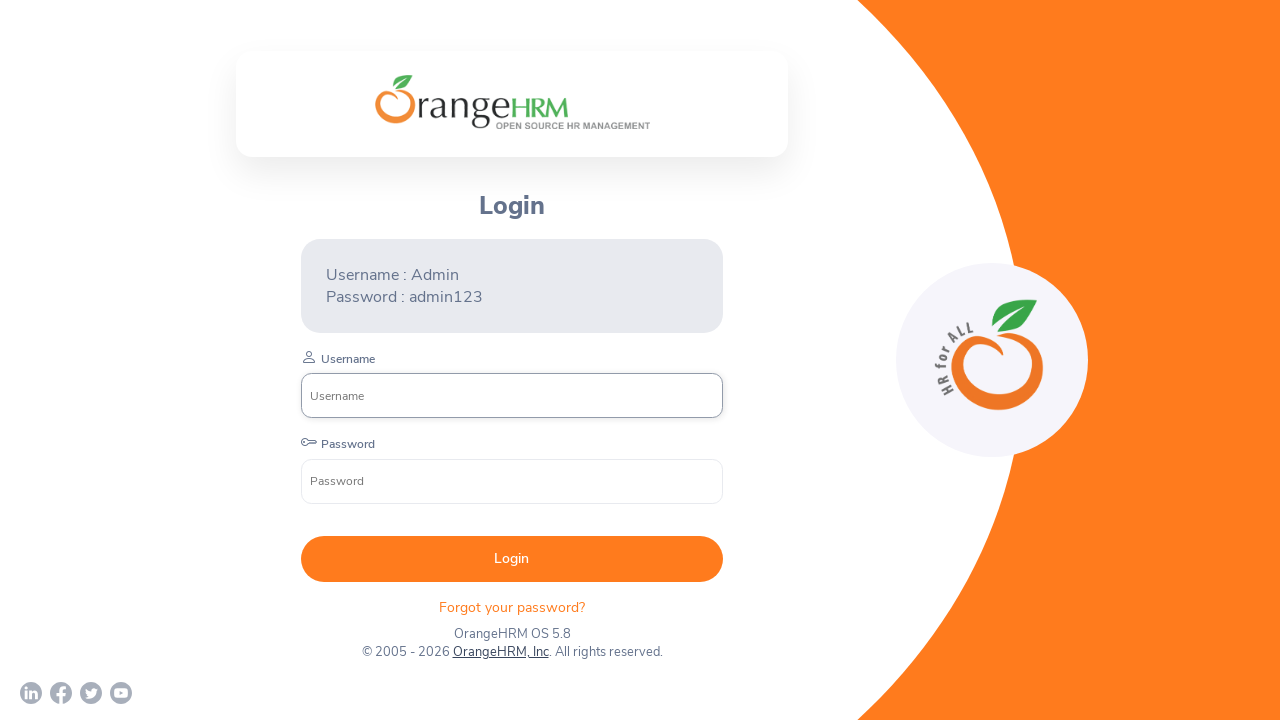

Waited for page to reach networkidle state
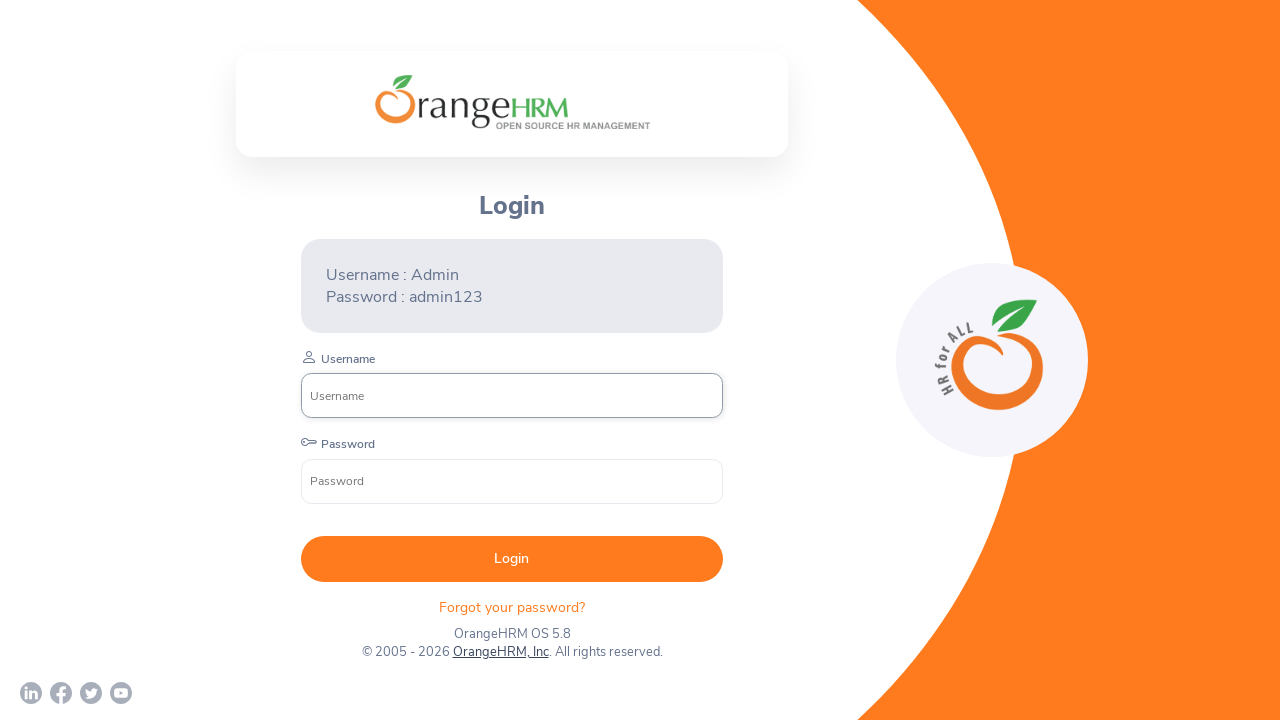

Verified OrangeHRM login form is visible on the page
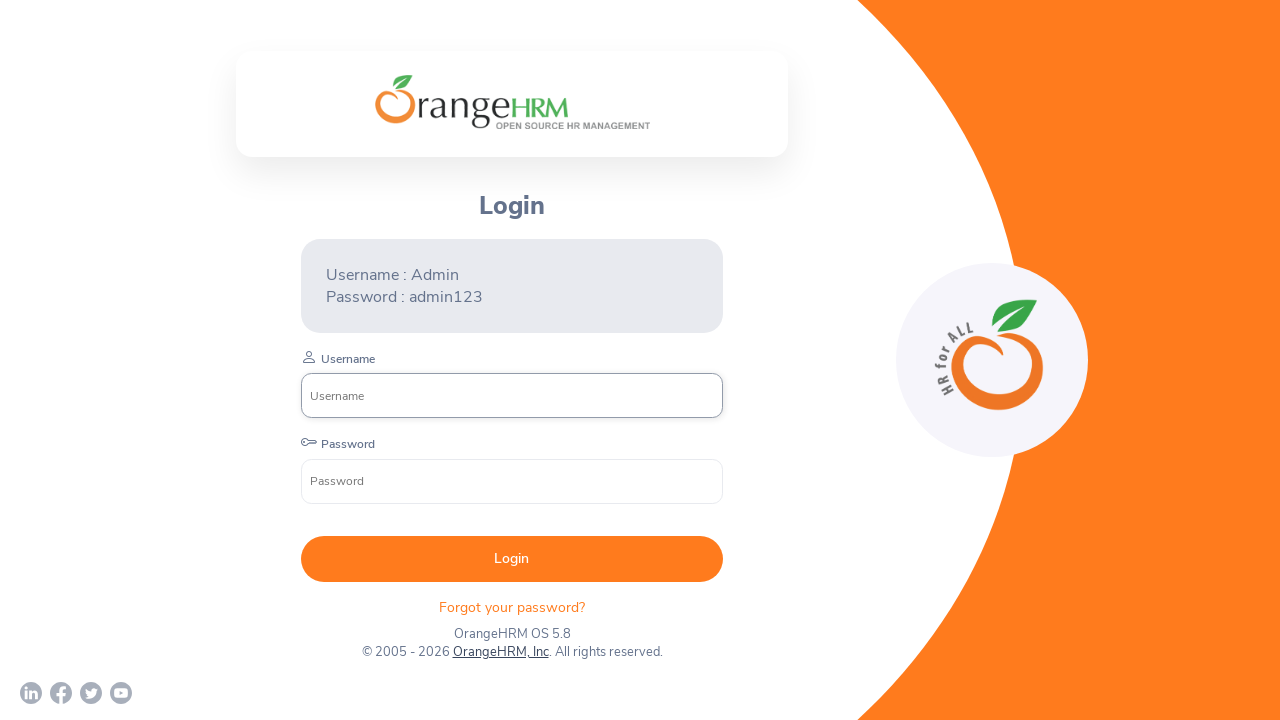

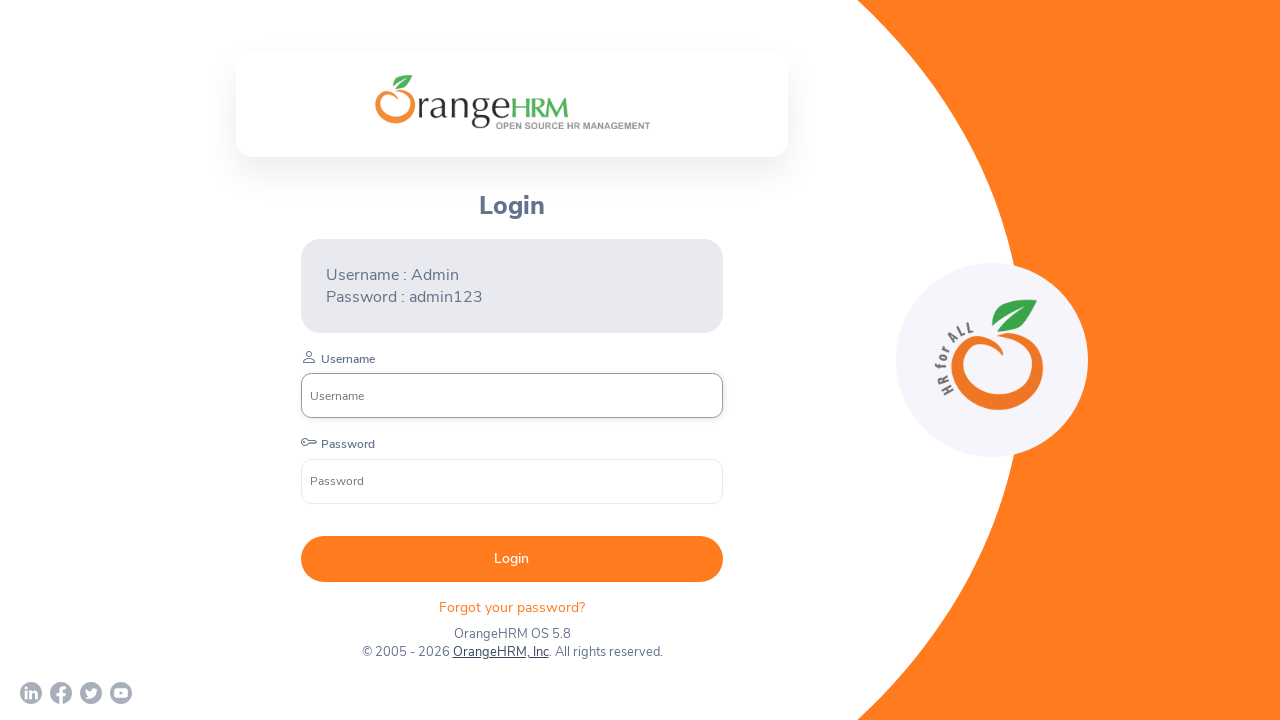